Tests radio button selection functionality by clicking on three different radio buttons using different selector strategies (id, CSS selector, and XPath)

Starting URL: https://formy-project.herokuapp.com/radiobutton

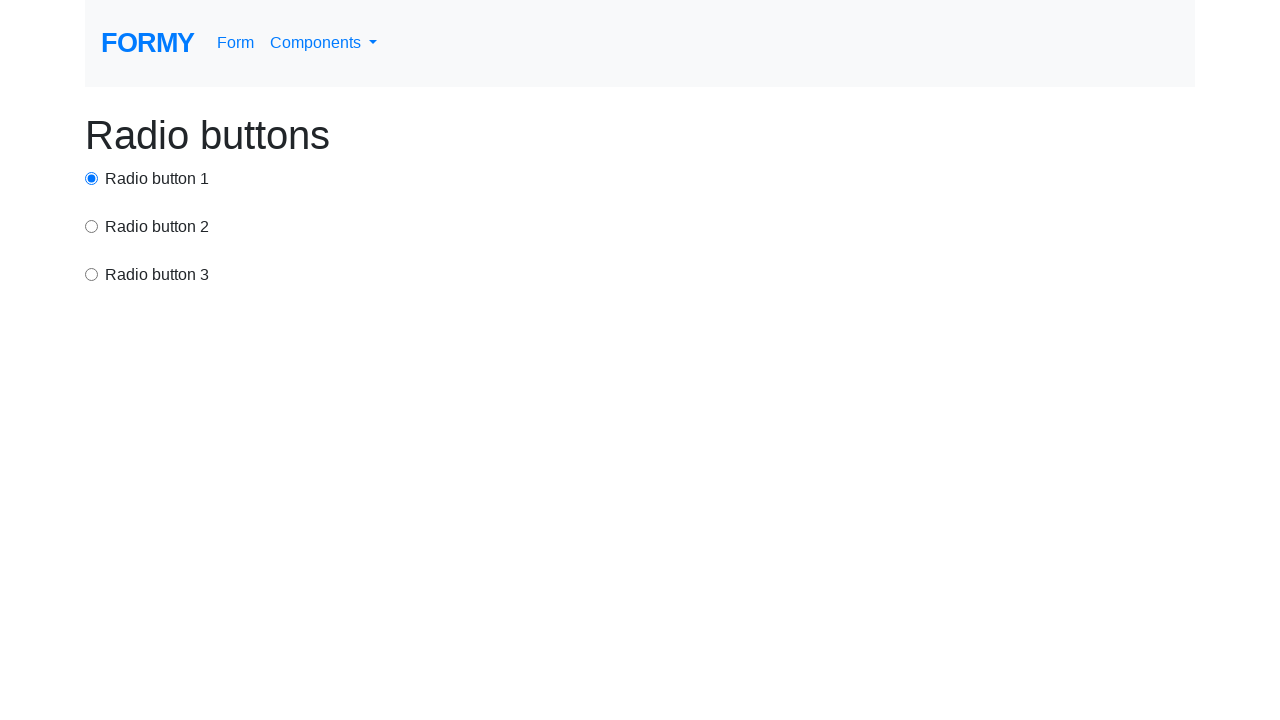

Clicked first radio button using id selector at (92, 178) on #radio-button-1
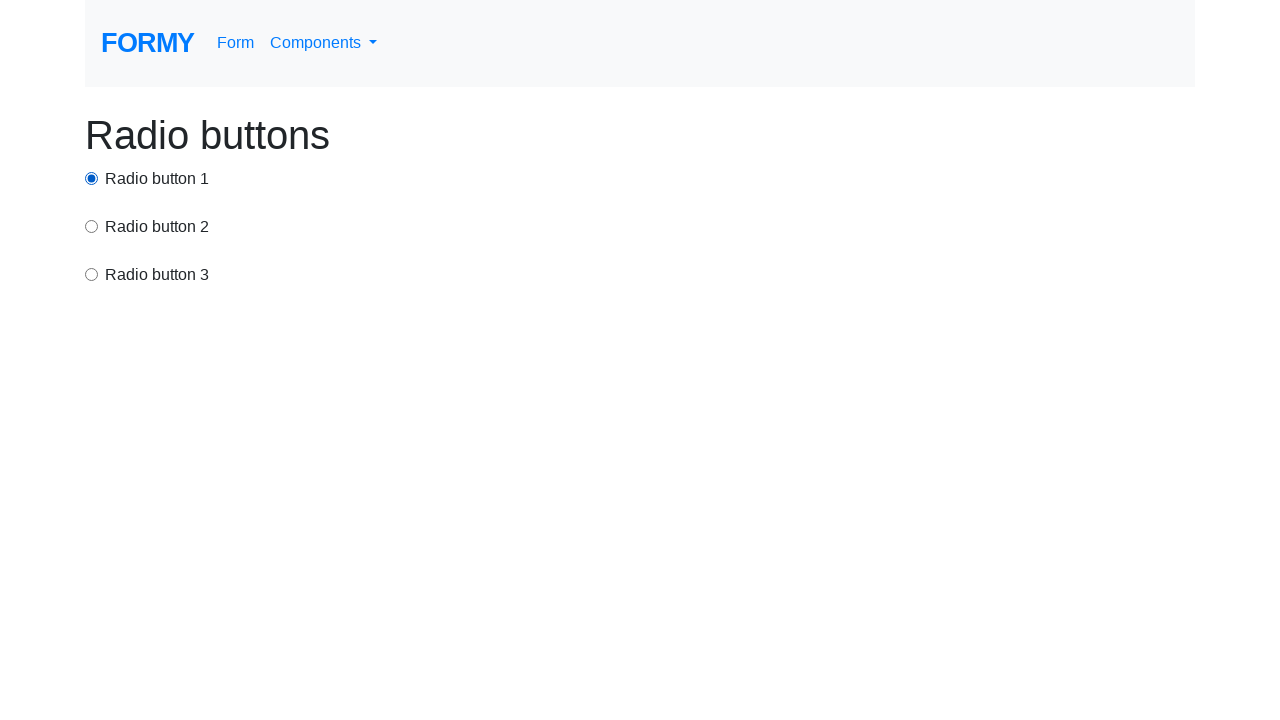

Clicked second radio button using CSS selector at (92, 226) on input[value='option2']
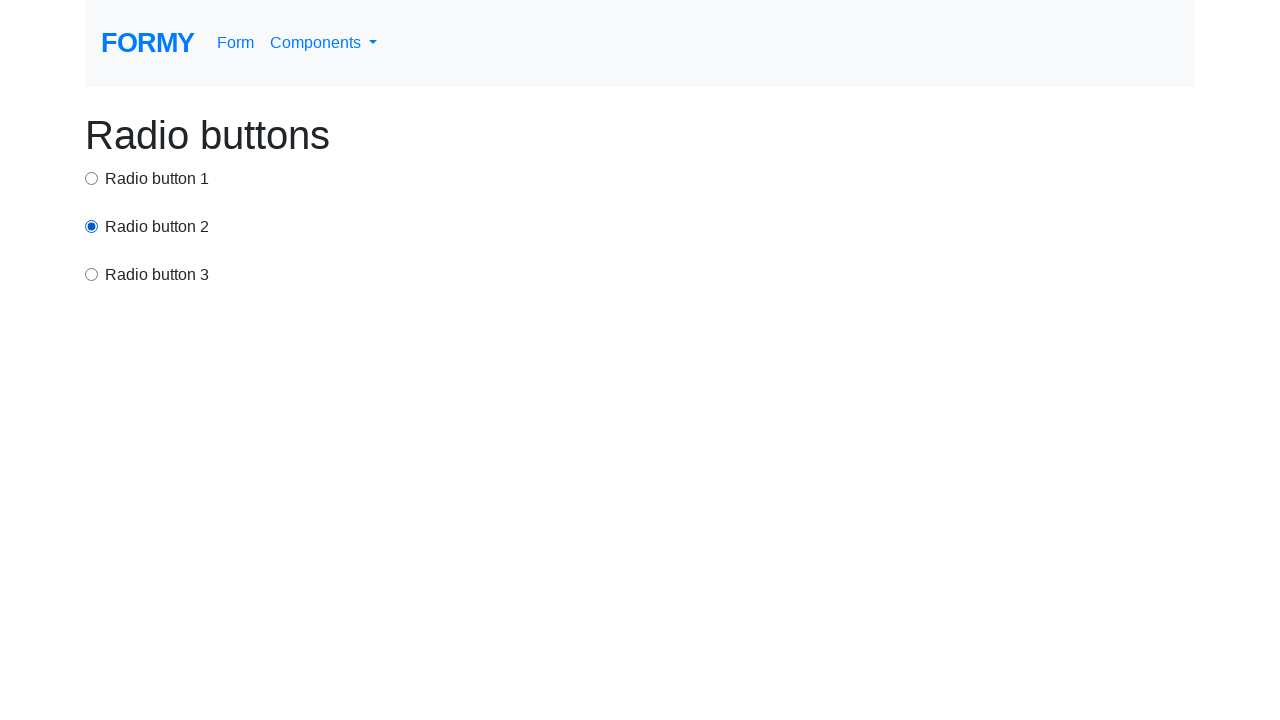

Clicked third radio button using XPath selector at (92, 274) on xpath=/html/body/div/div[3]/input
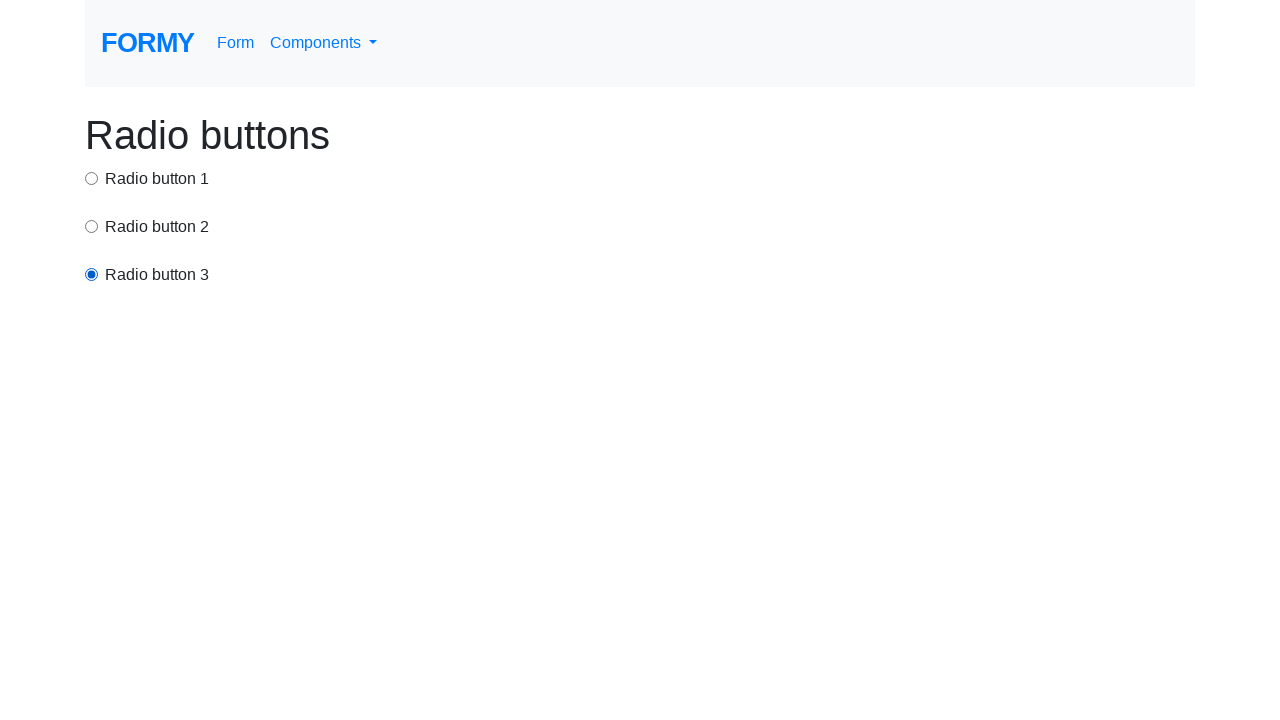

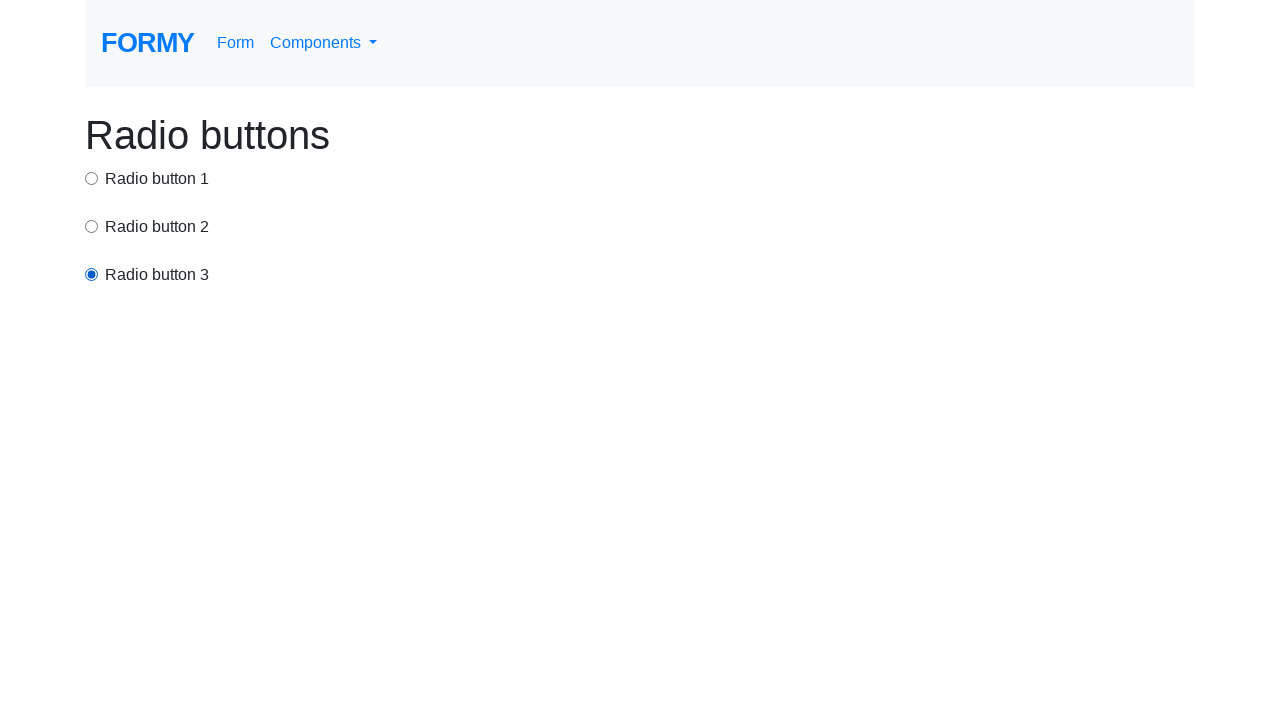